Tests checkbox functionality by locating two checkboxes and clicking on them if they are not already selected, ensuring both checkboxes end up in a selected state.

Starting URL: https://the-internet.herokuapp.com/checkboxes

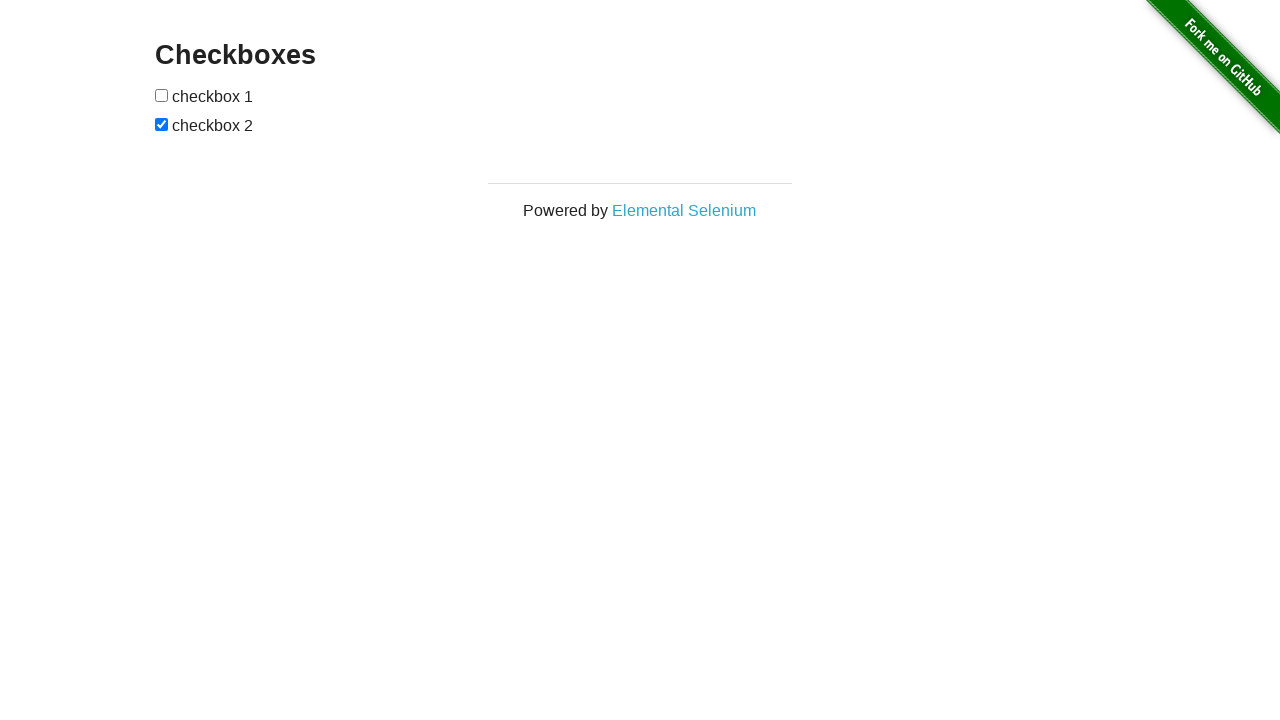

Located first checkbox element
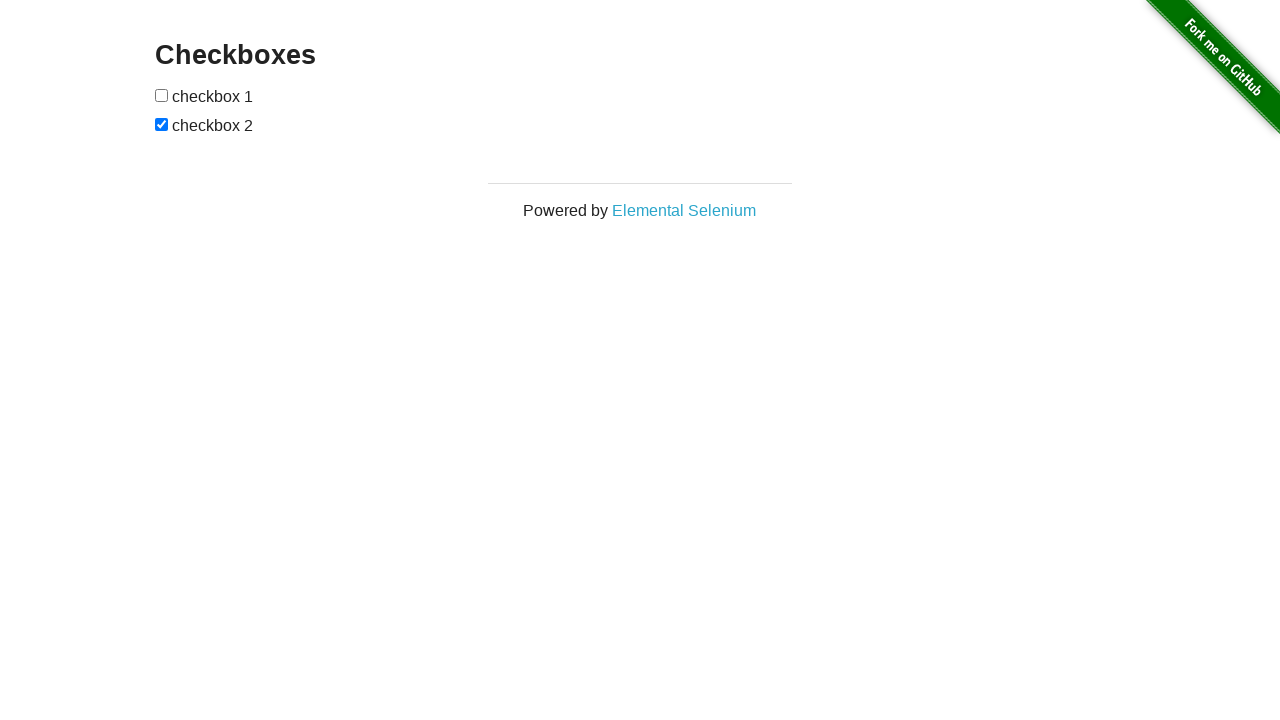

Located second checkbox element
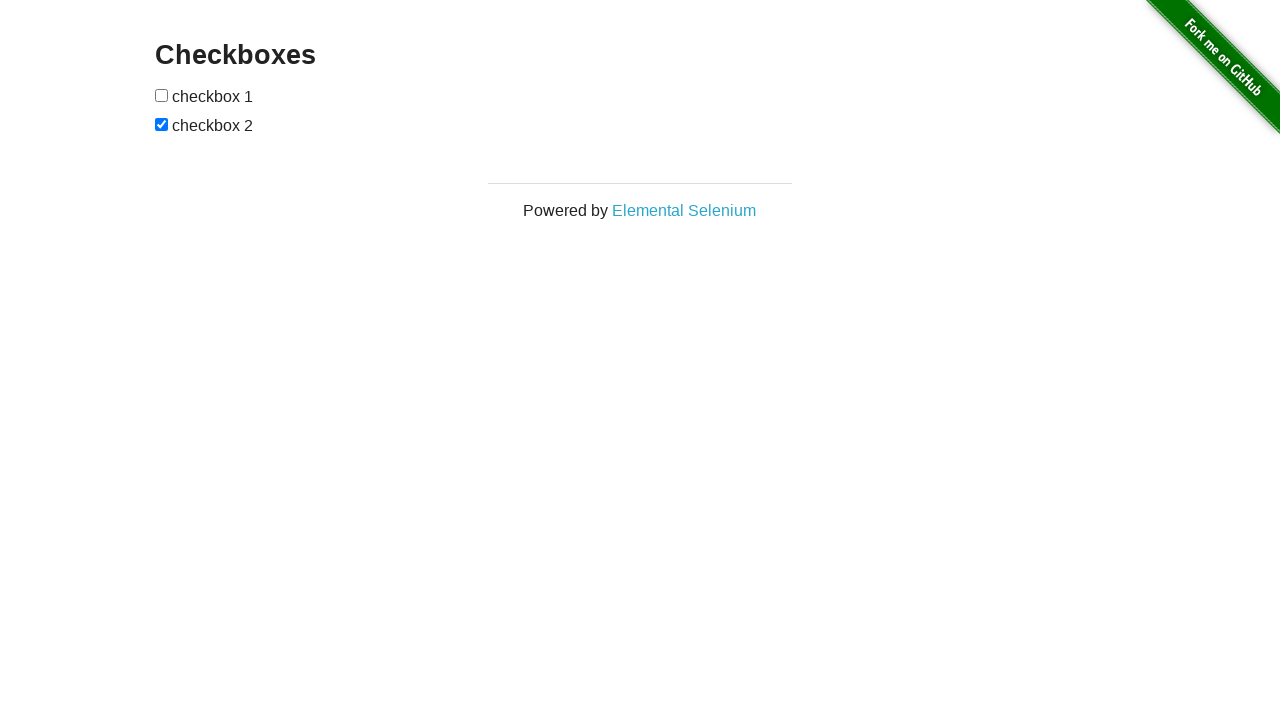

Checked first checkbox state: not selected
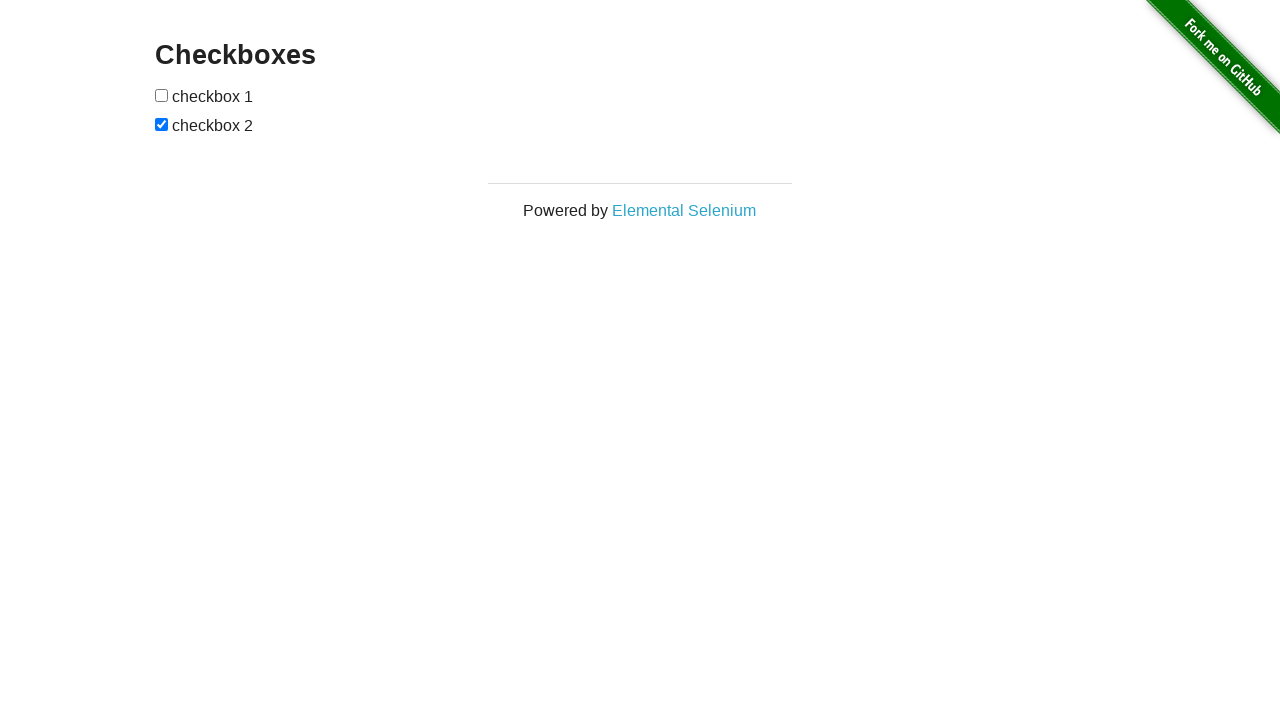

Clicked first checkbox to select it at (162, 95) on (//input[@type='checkbox'])[1]
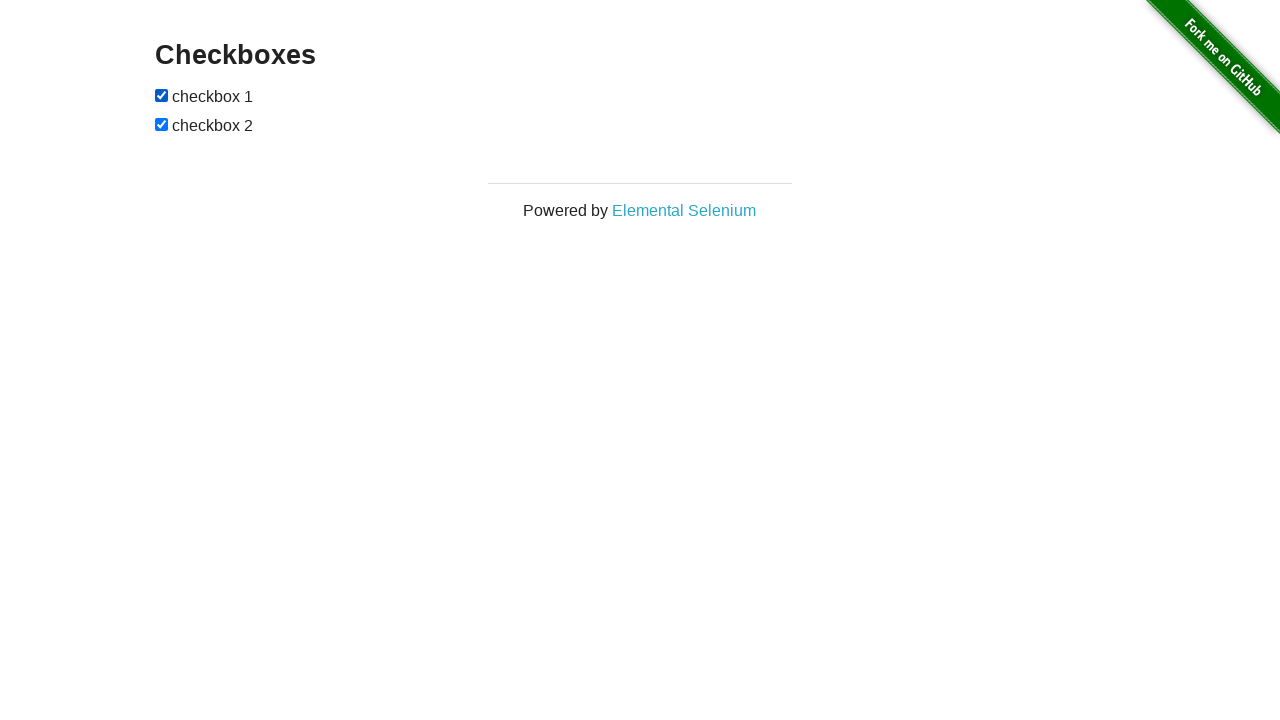

Checked second checkbox state: already selected
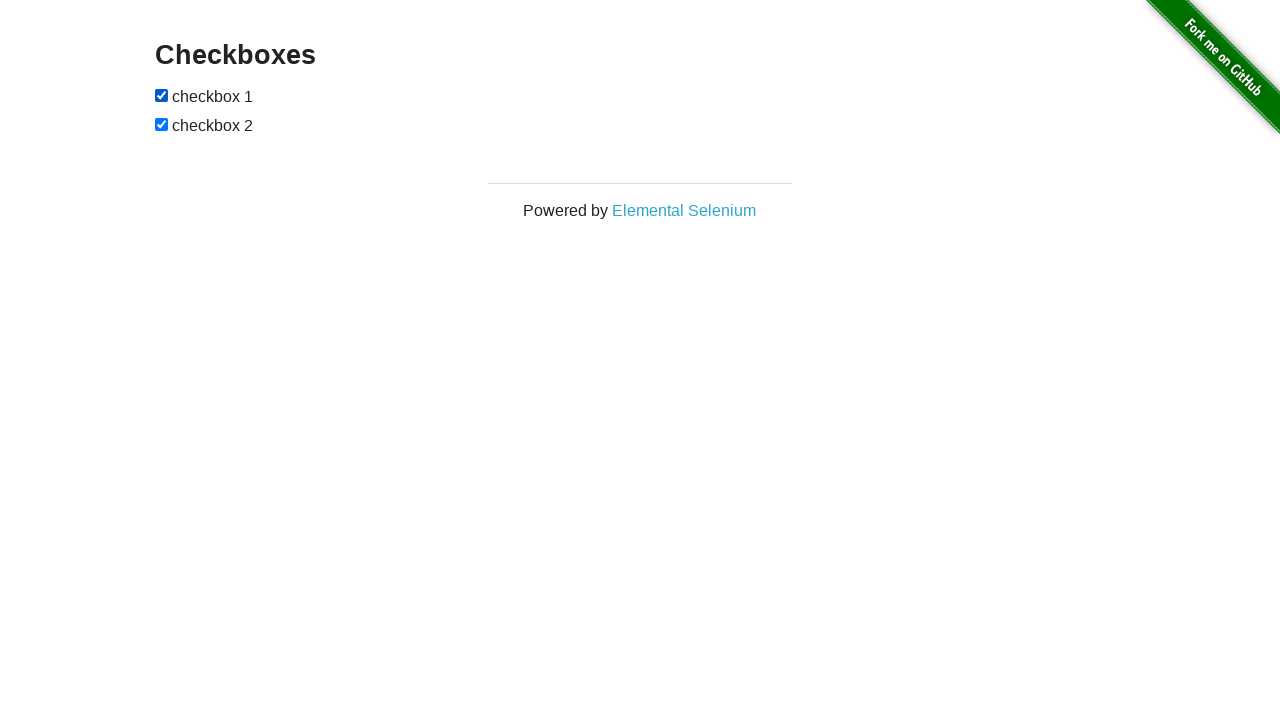

Verified that first checkbox is checked
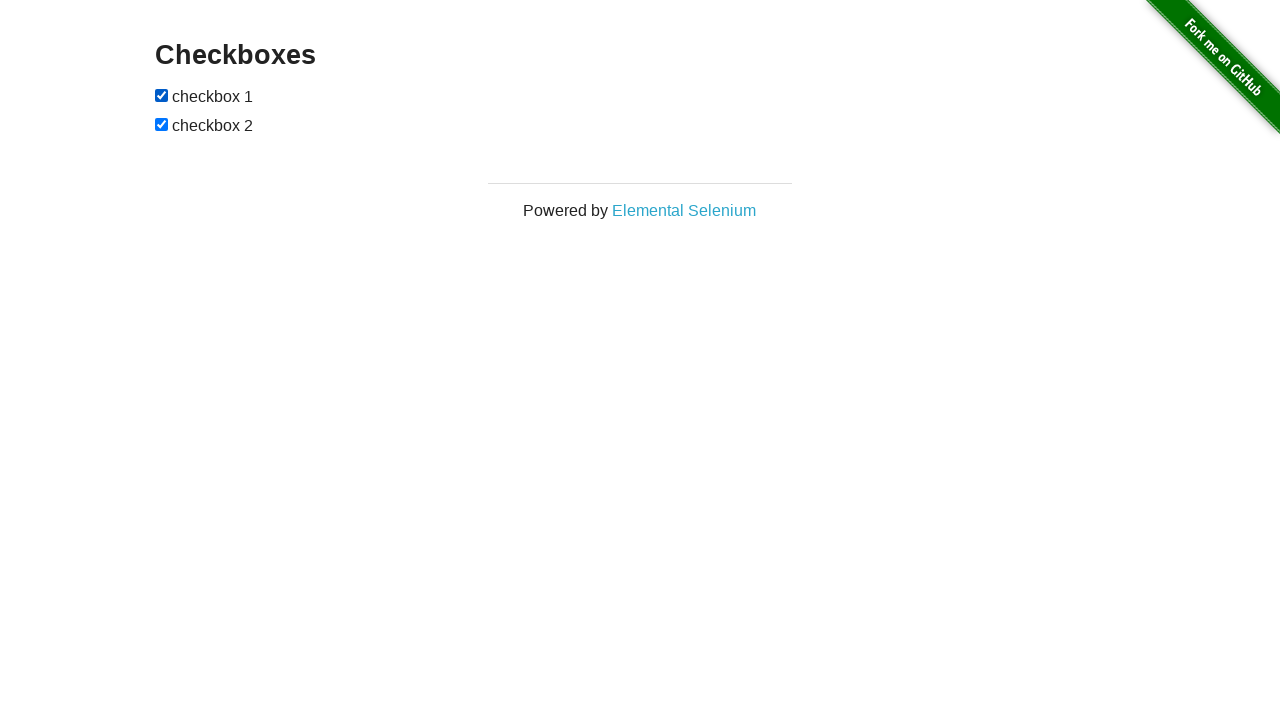

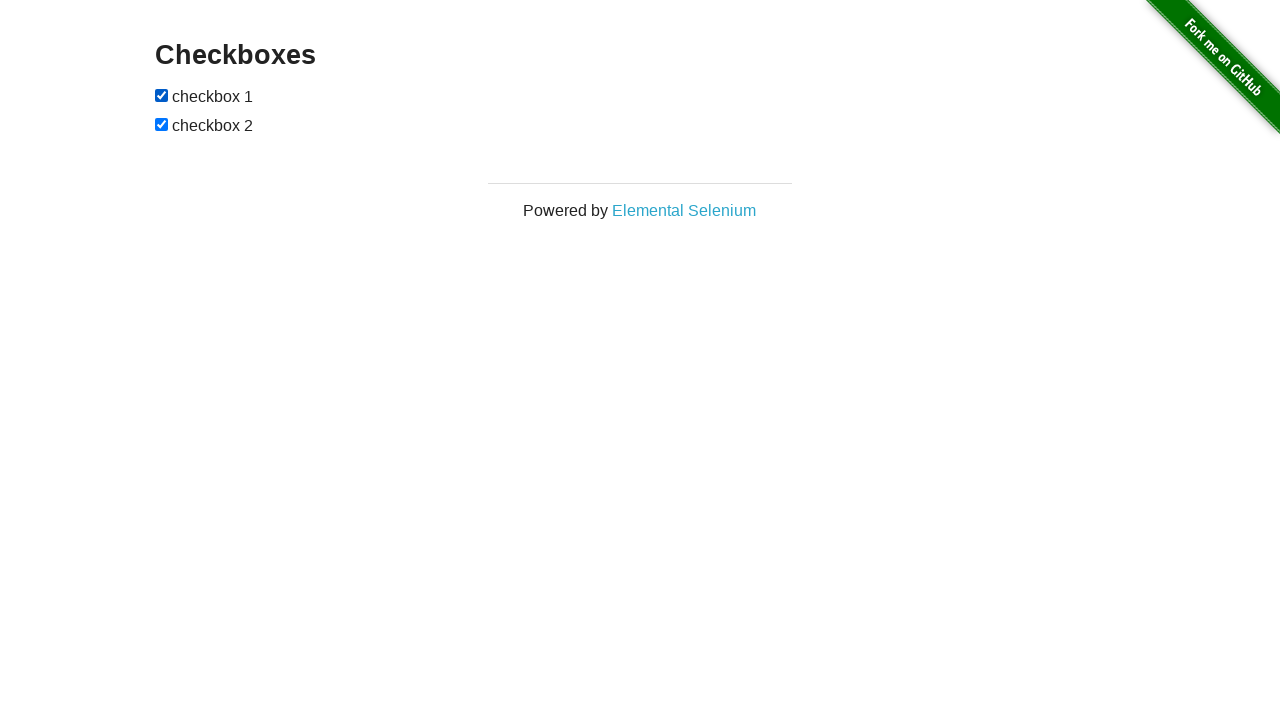